Tests shopping cart functionality by navigating to a practice e-commerce site, finding a product containing "Cucumbe" in its name, and adding it to the cart.

Starting URL: https://rahulshettyacademy.com/seleniumPractise/#/

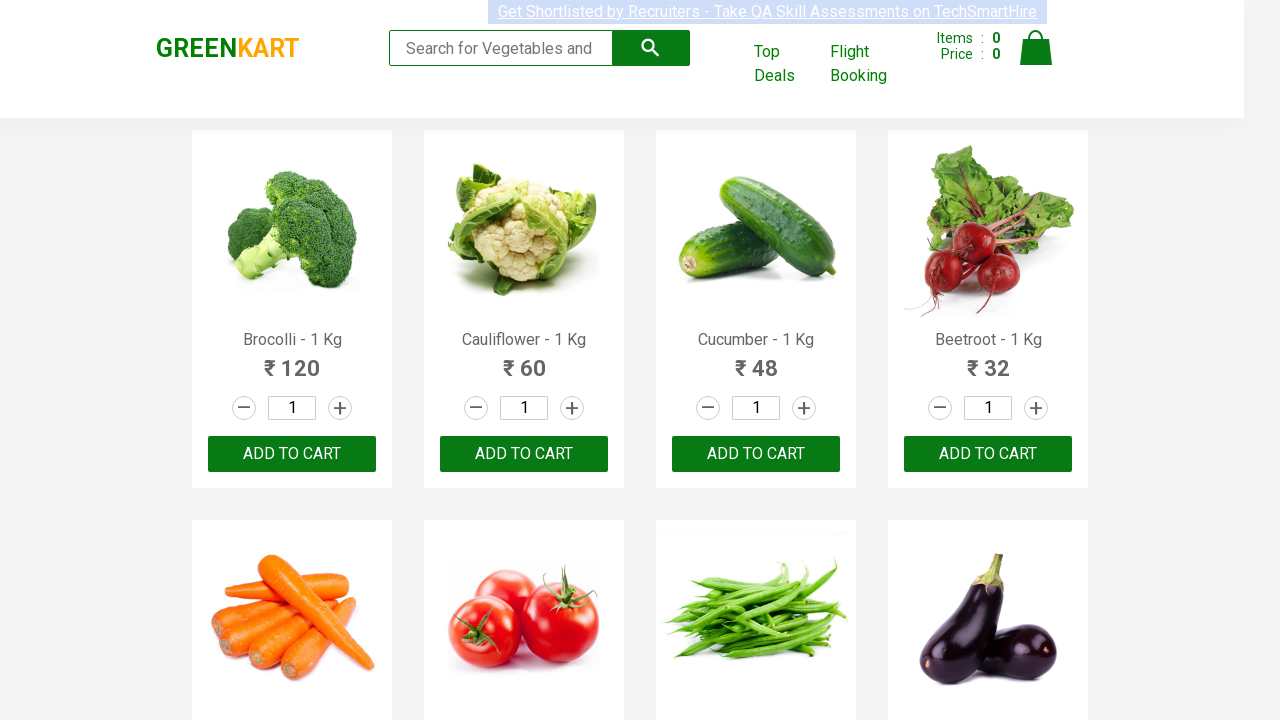

Waited for products to load on the e-commerce site
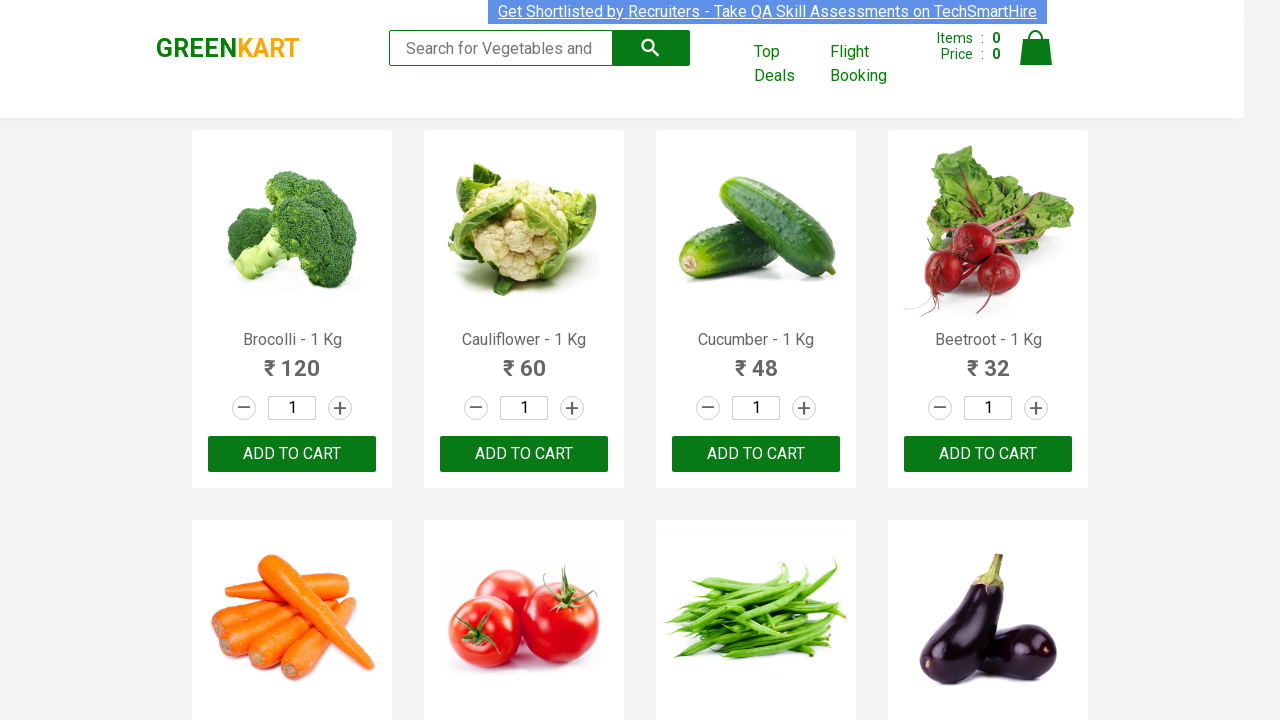

Retrieved all product elements from the page
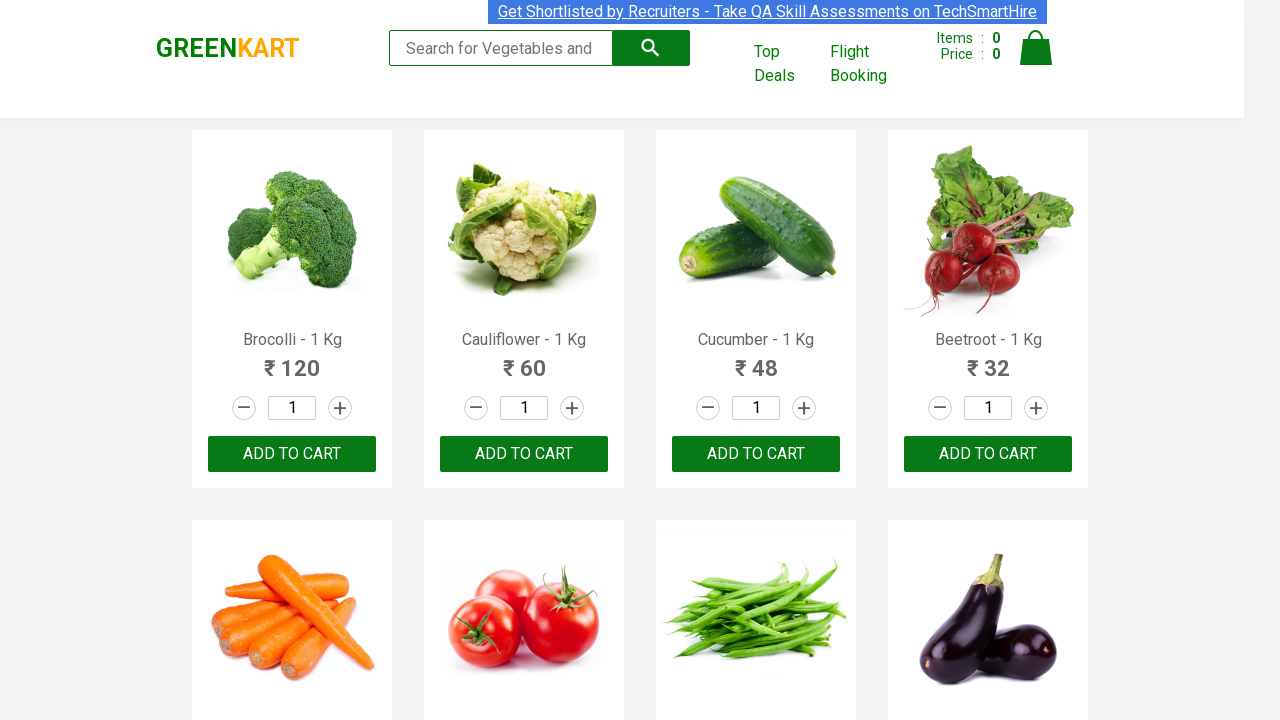

Checked product 1 text content for 'Cucumbe'
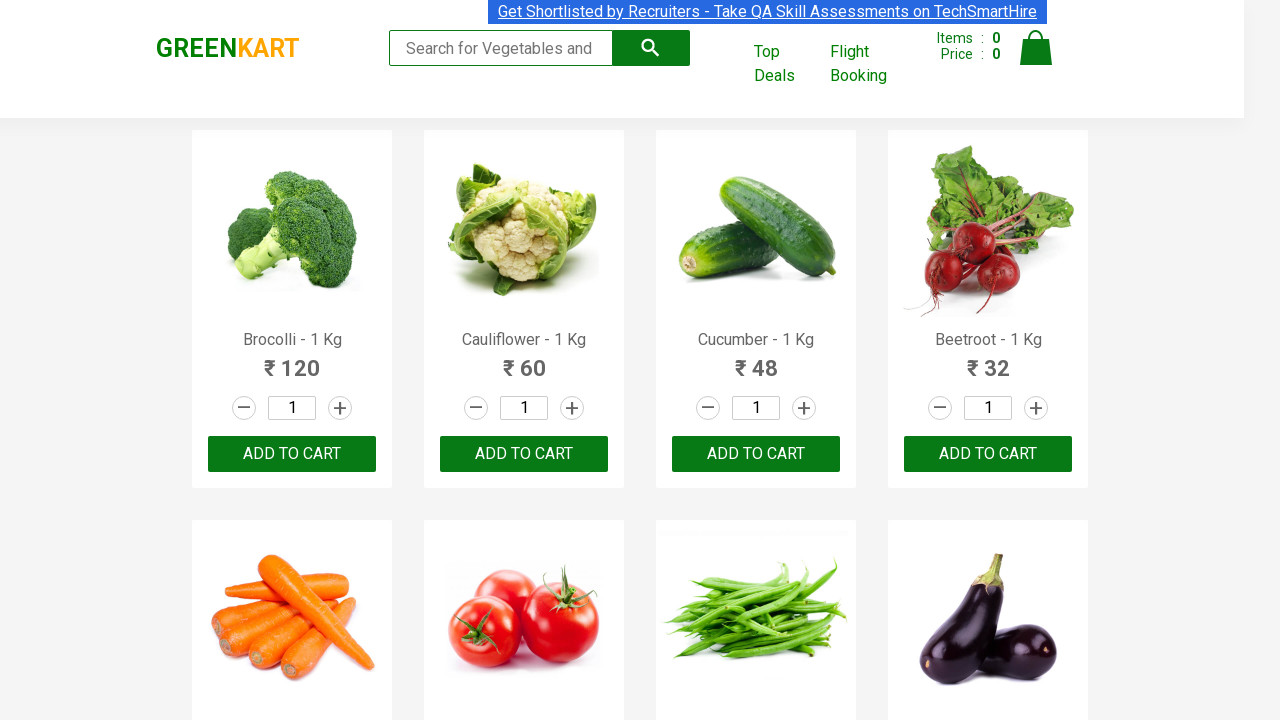

Checked product 2 text content for 'Cucumbe'
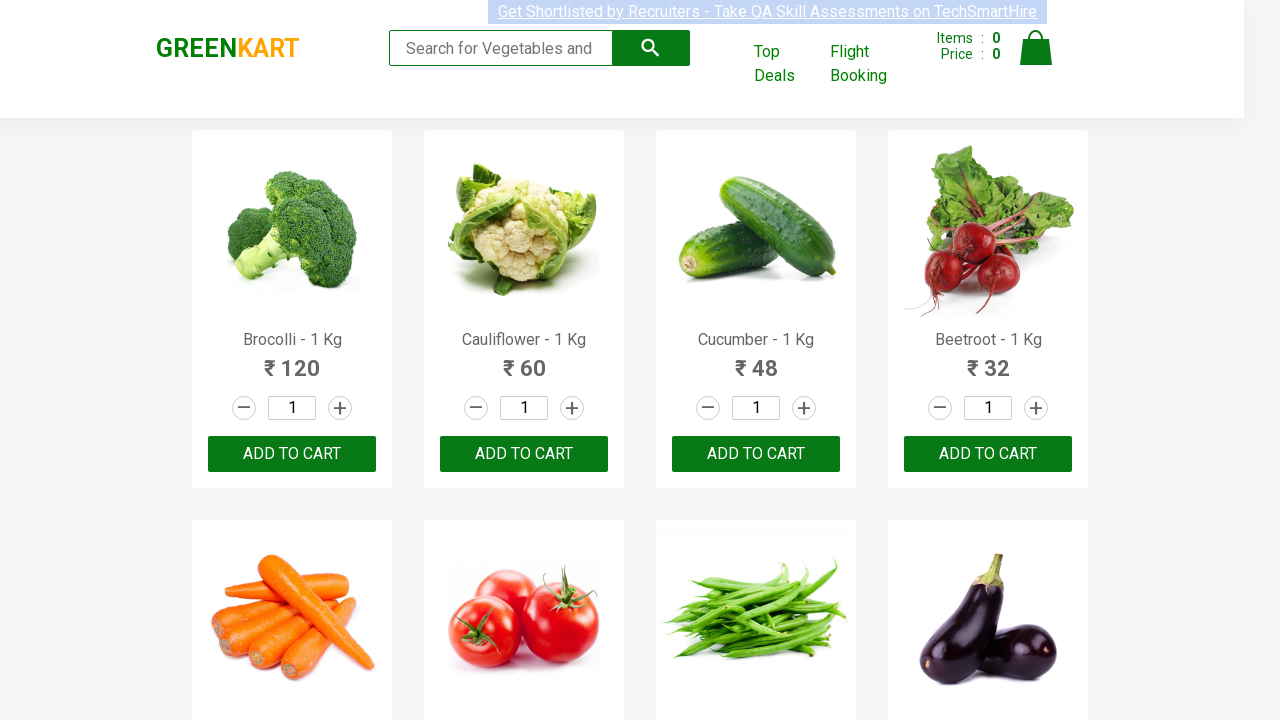

Checked product 3 text content for 'Cucumbe'
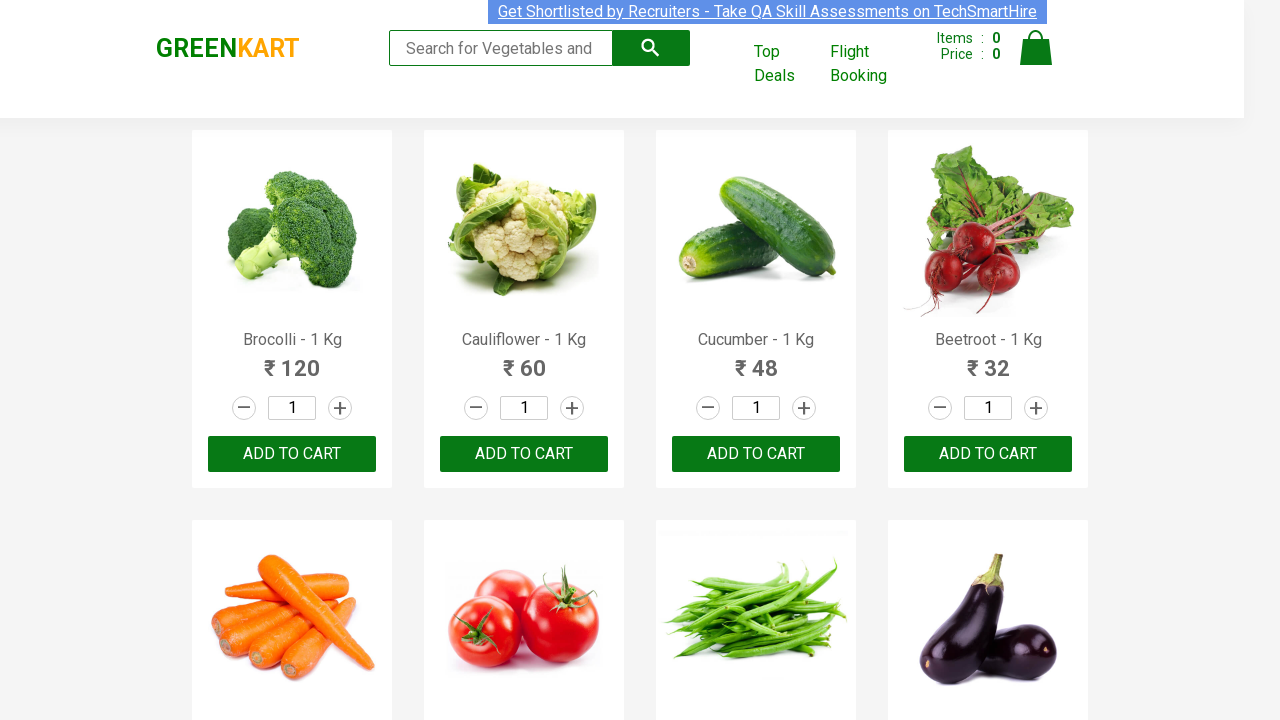

Found cucumber product at index 2 and clicked ADD TO CART button at (756, 454) on button:text('ADD TO CART') >> nth=2
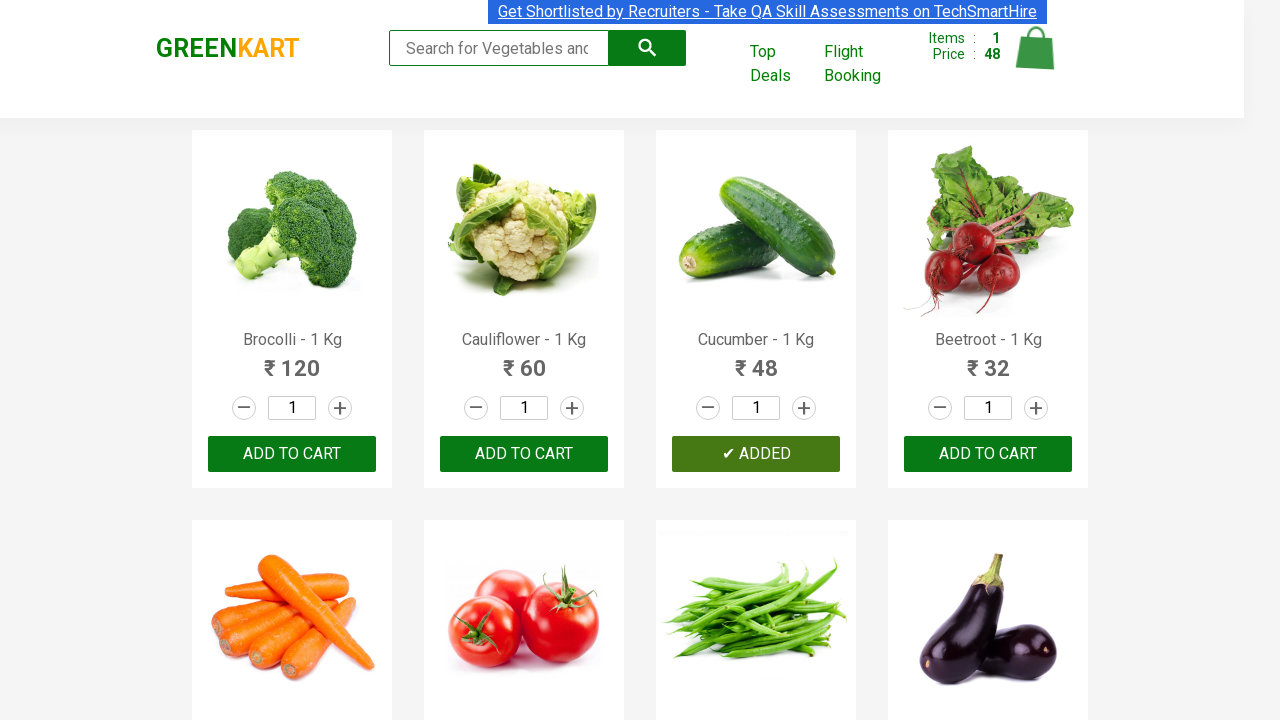

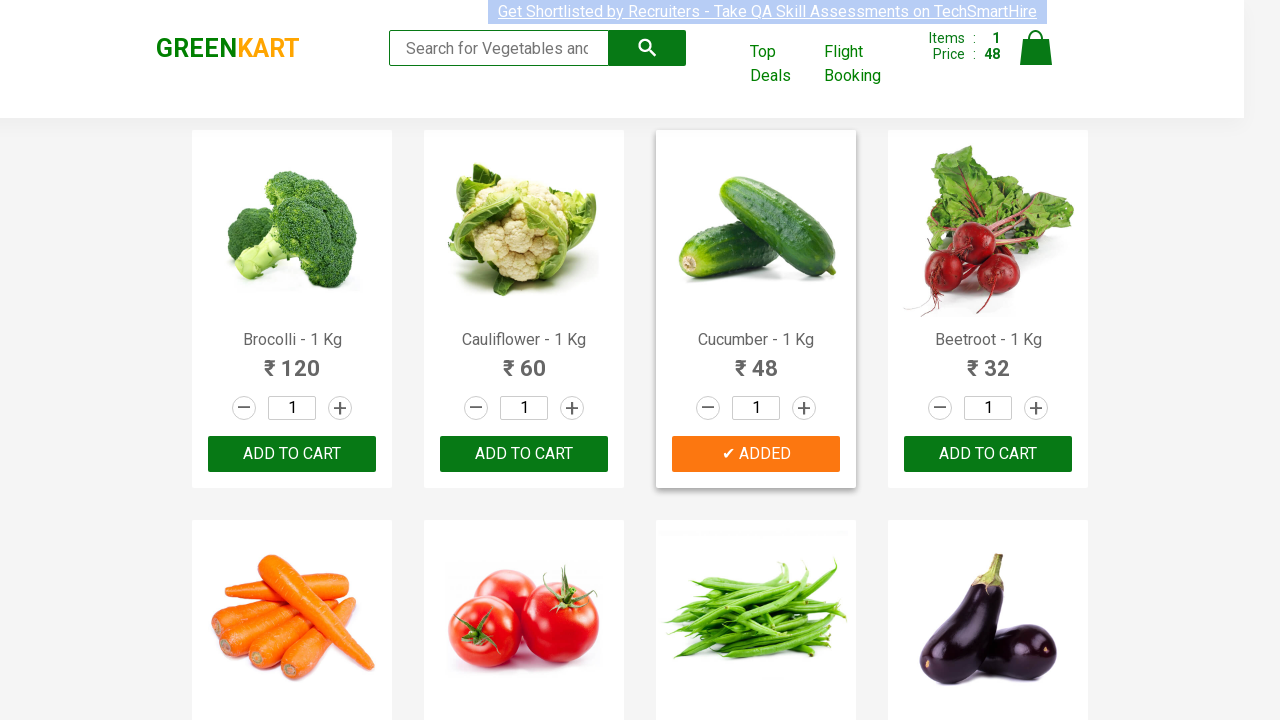